Navigates to a contact form page and verifies that the submit button is enabled

Starting URL: https://www.mycontactform.com/samples.php

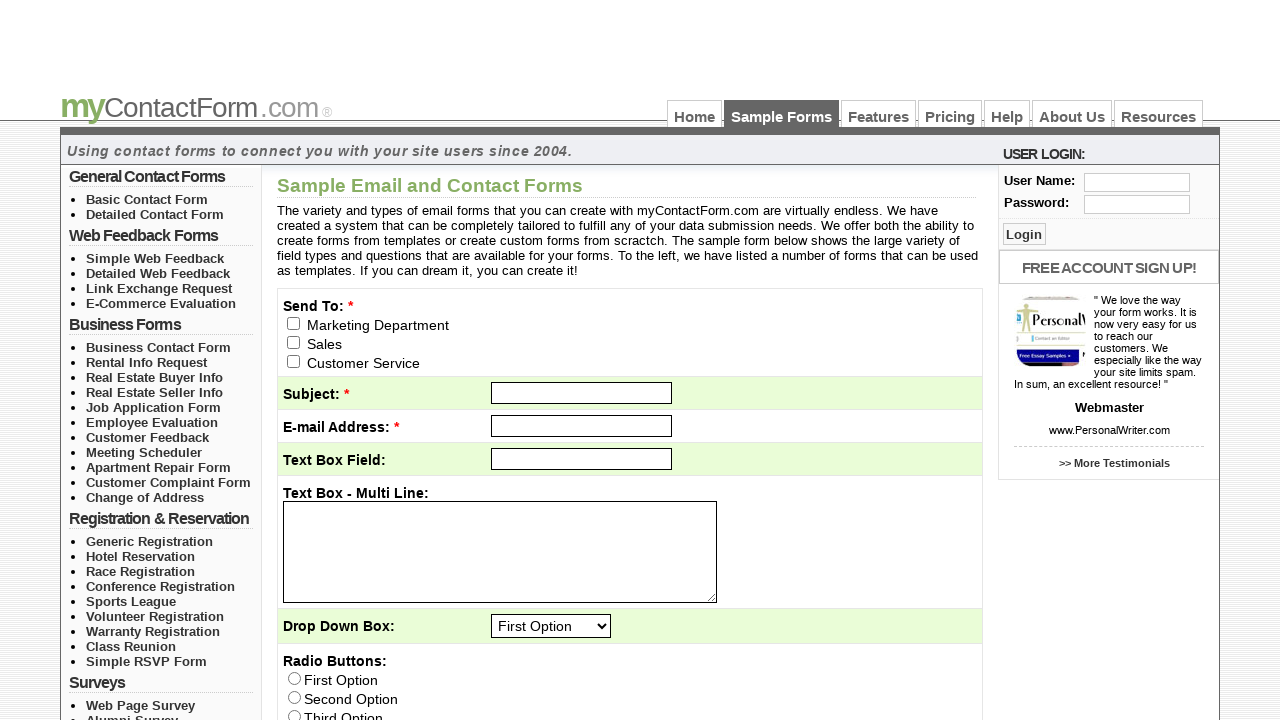

Navigated to contact form page
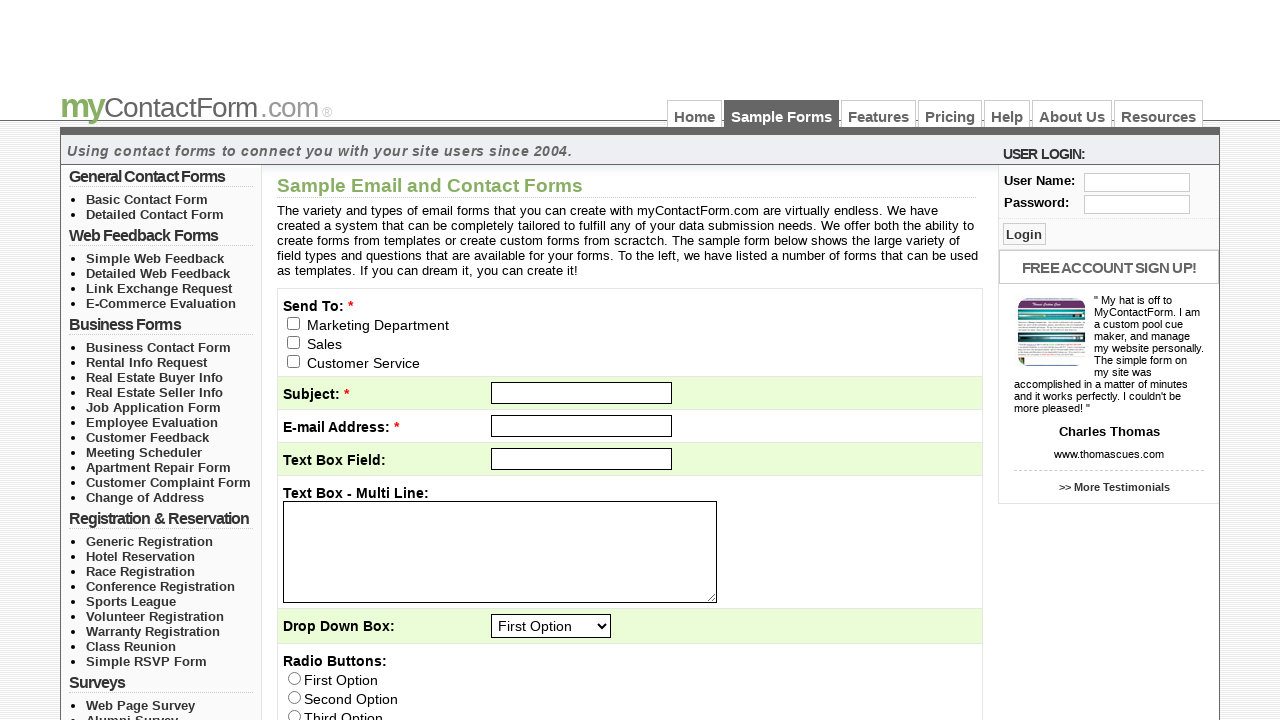

Located submit button element
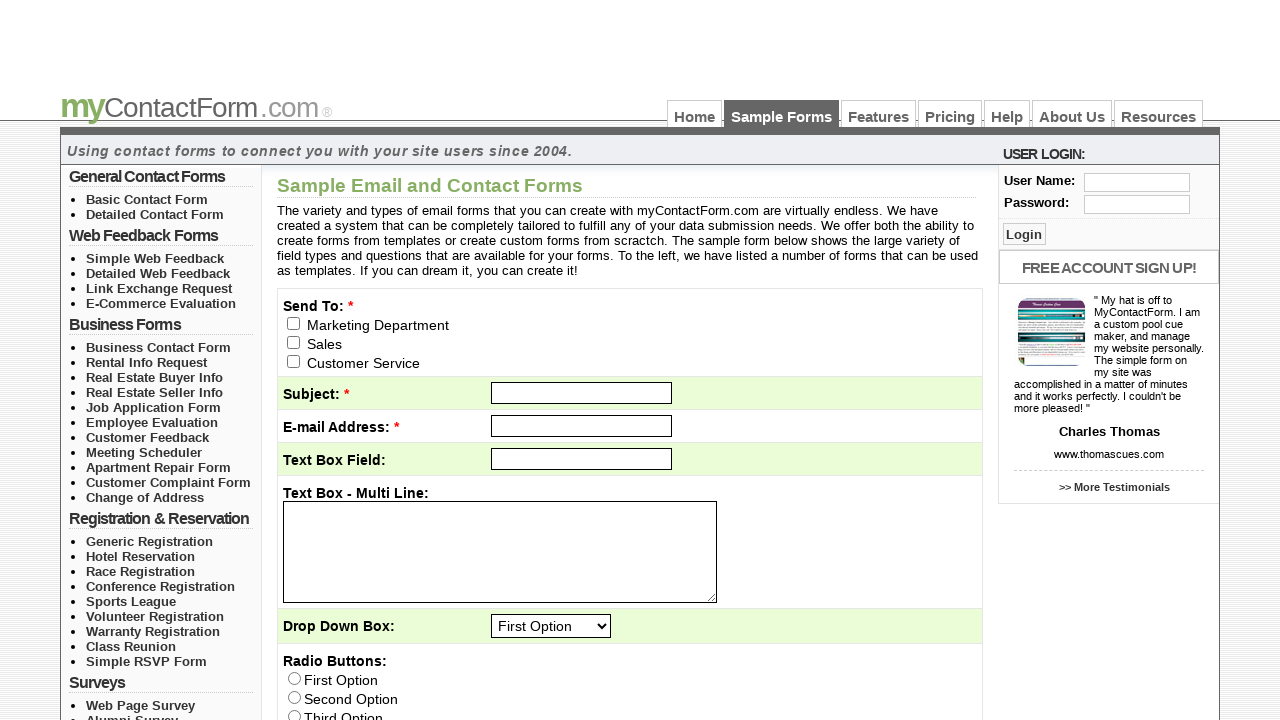

Submit button is enabled
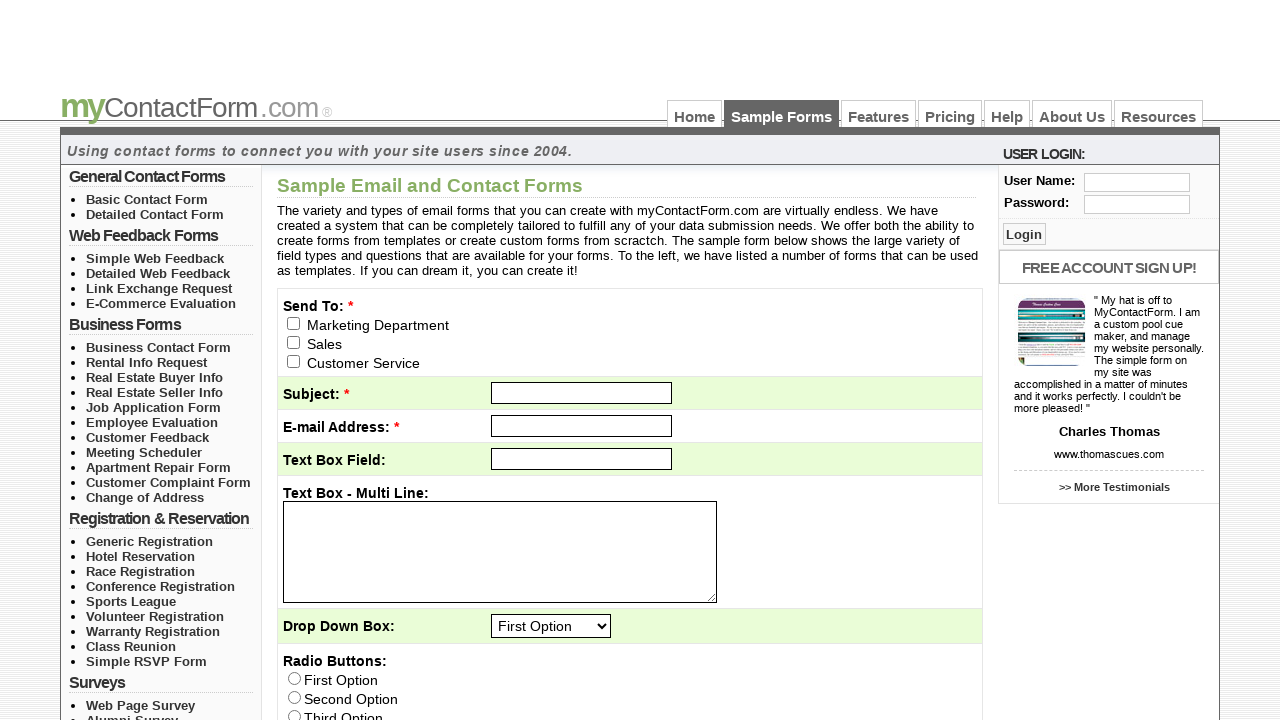

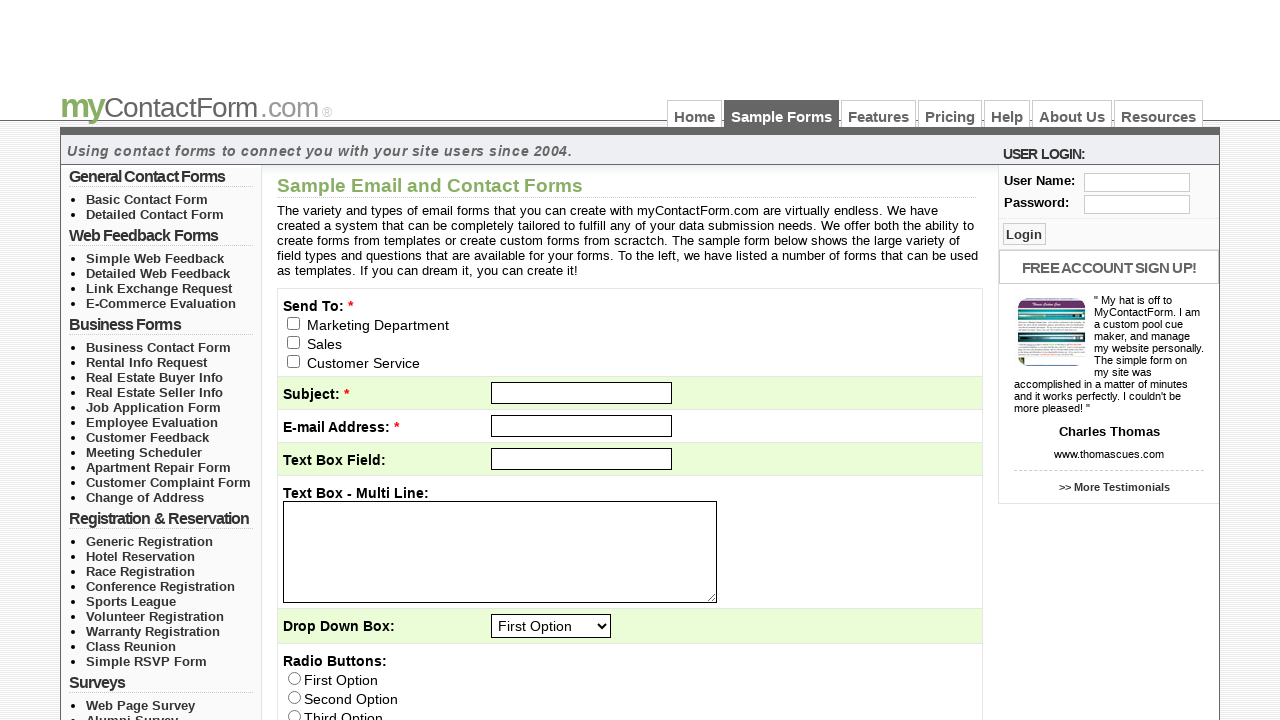